Tests the text box form on demoqa.com by filling in username, email, current address, and permanent address fields, submitting the form, and verifying the output displays correctly.

Starting URL: https://demoqa.com/text-box

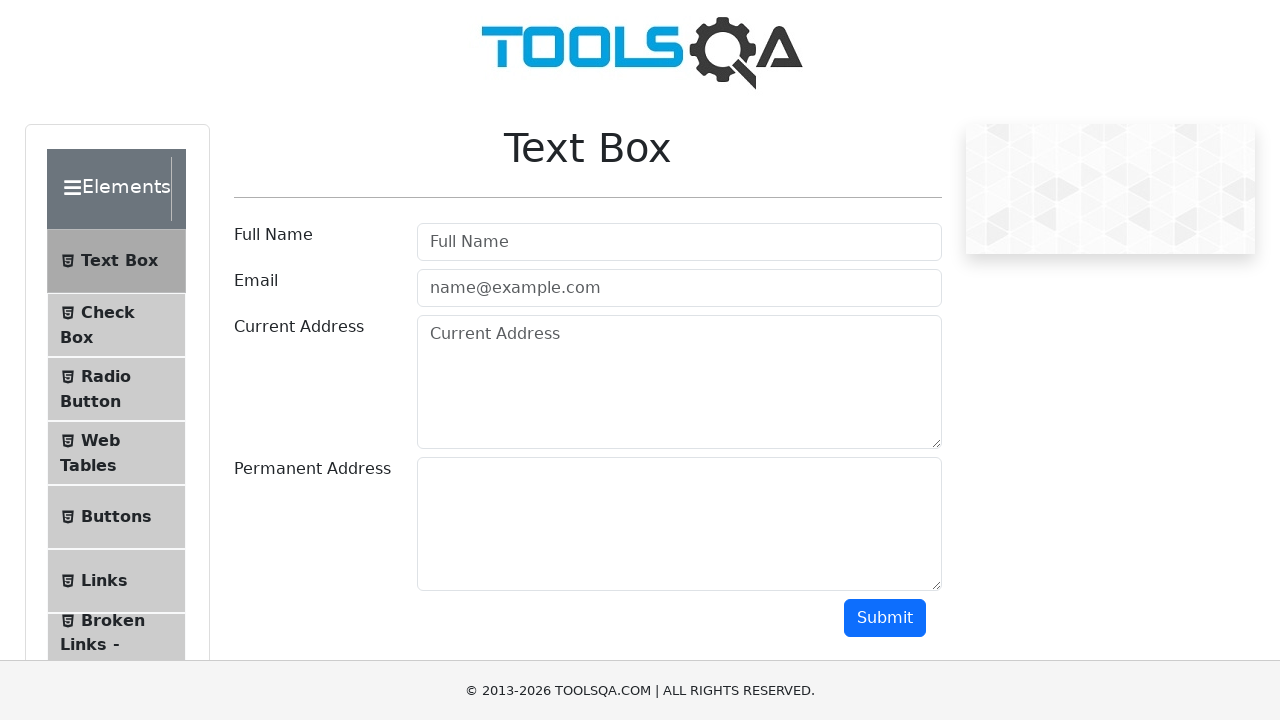

Username field loaded and ready
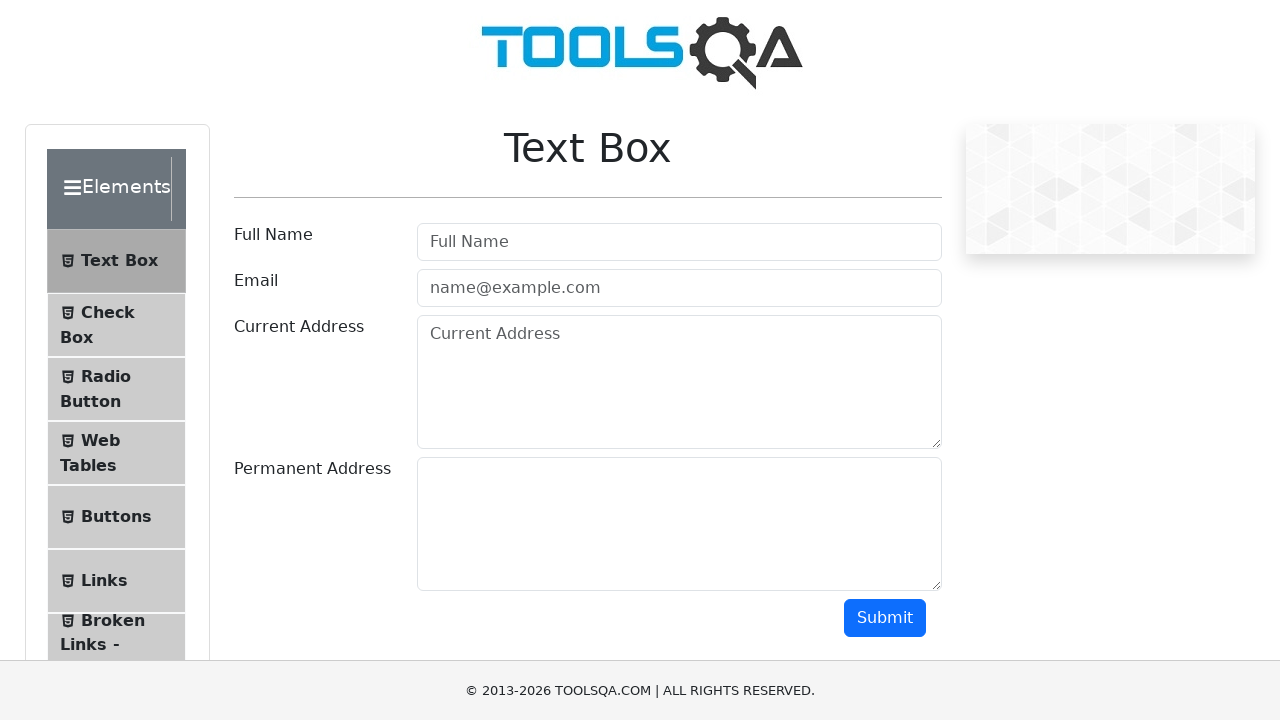

Filled username field with 'Avatar Aang - gyatso' on #userName
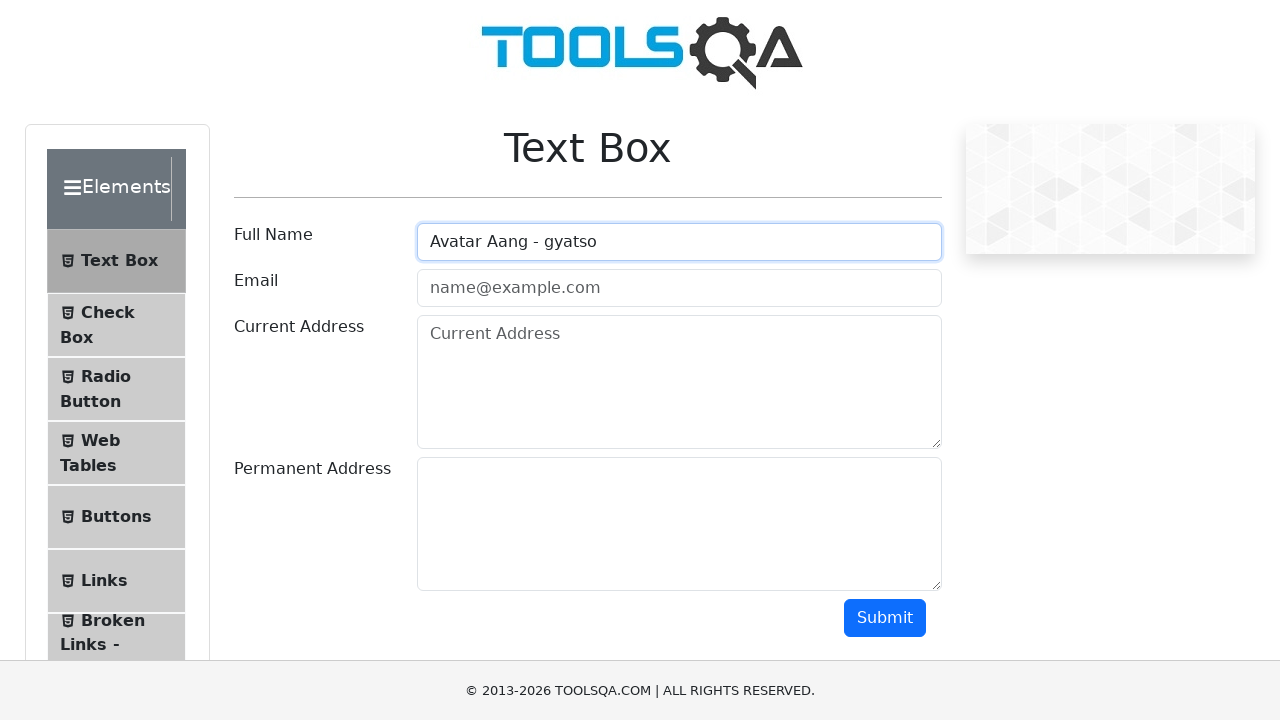

Filled email field with 'dfggddgd@email.com' on #userEmail
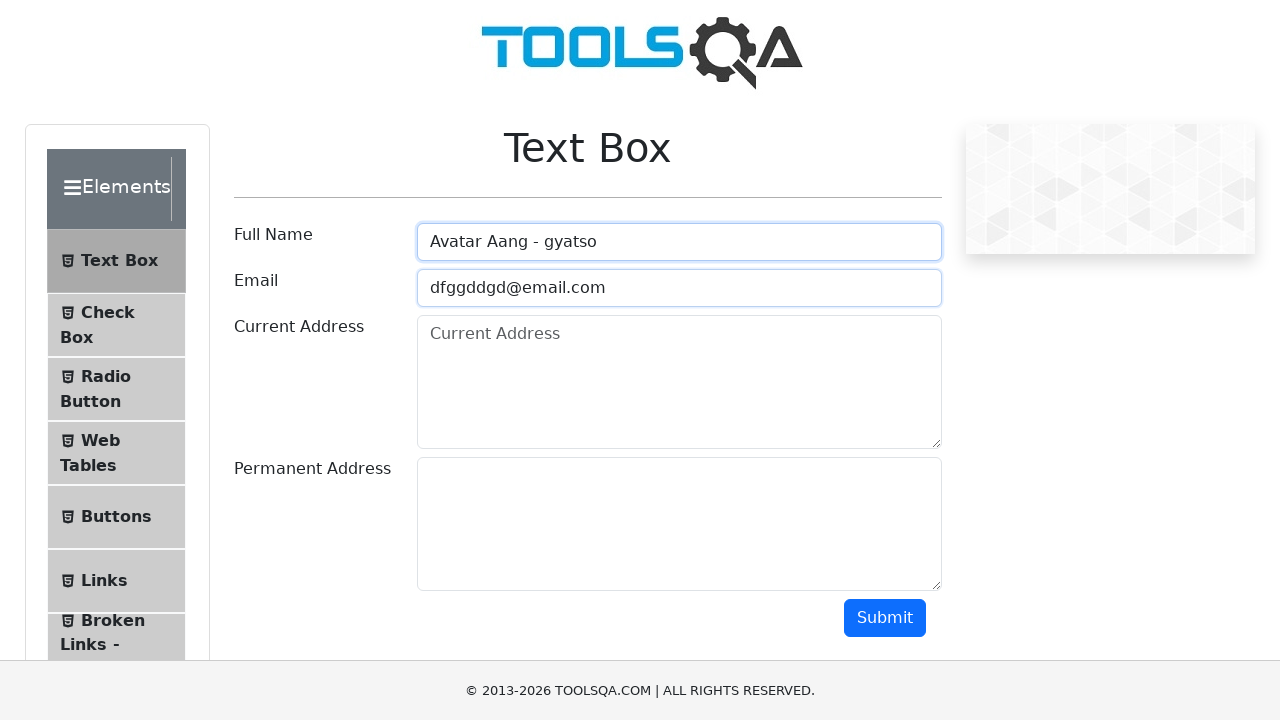

Filled current address field with Russian text on #currentAddress
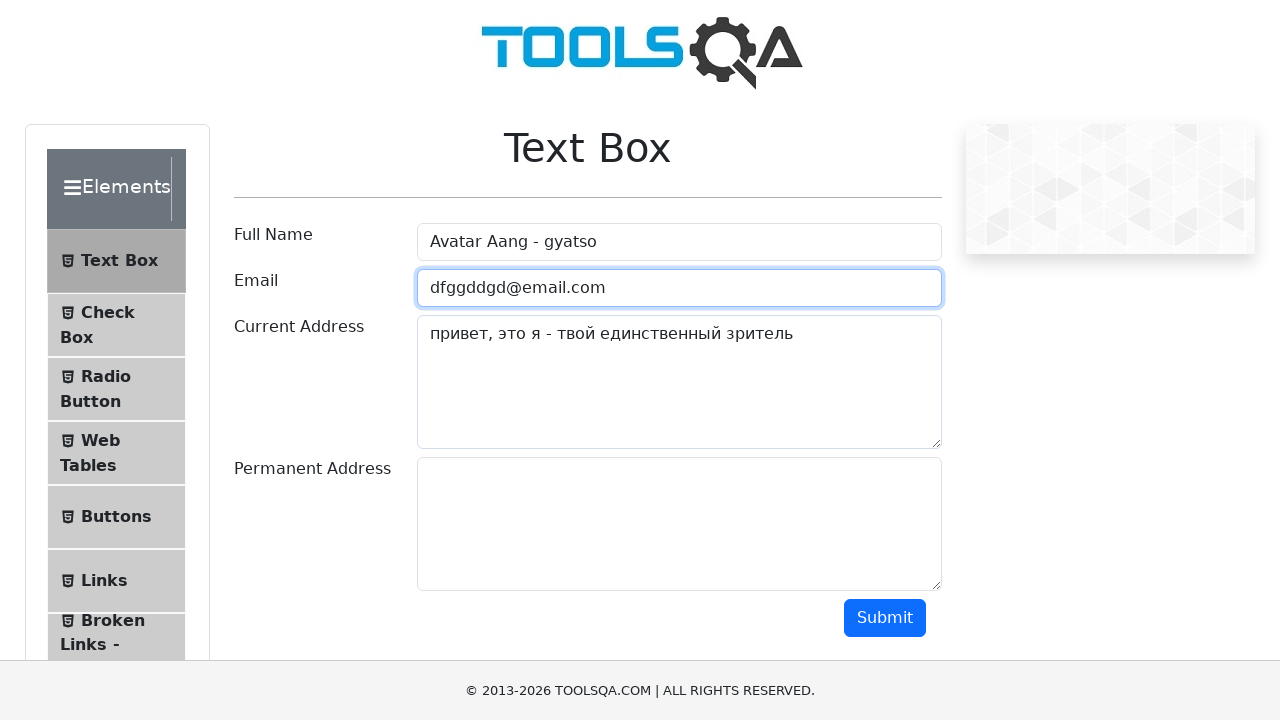

Filled permanent address field with 'gyatso-code' on #permanentAddress
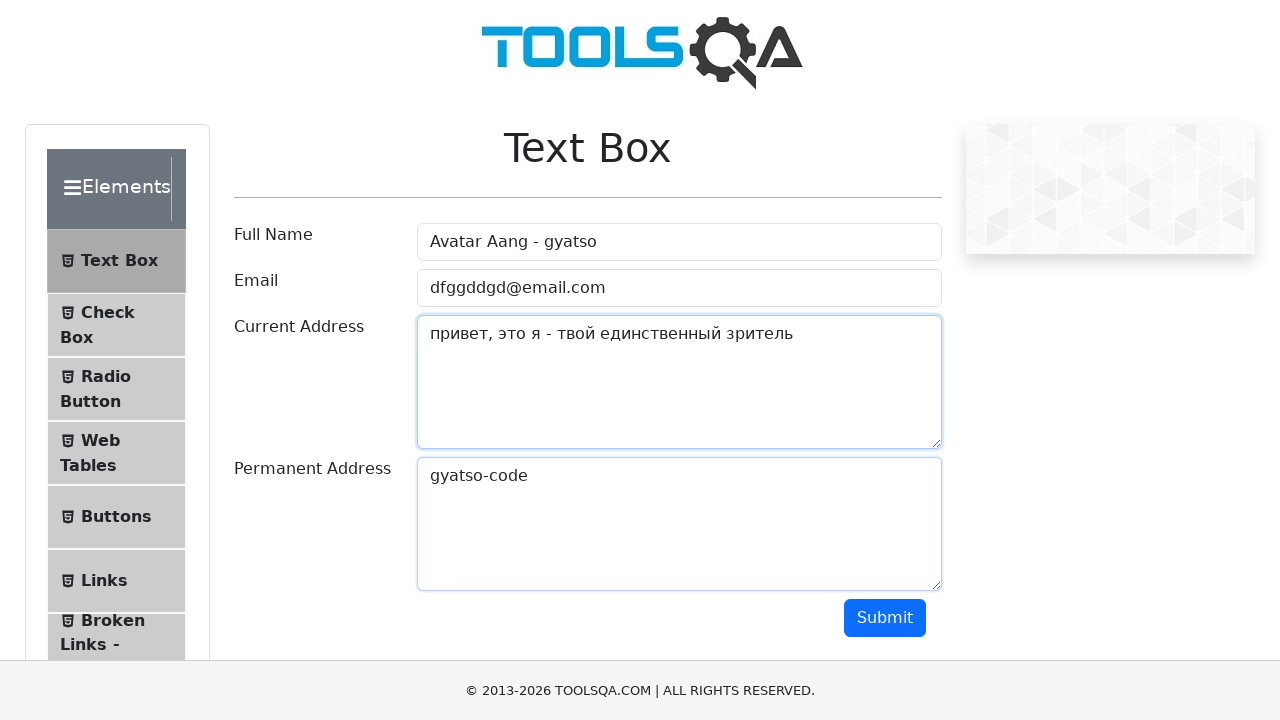

Scrolled down 450 pixels to reveal submit button
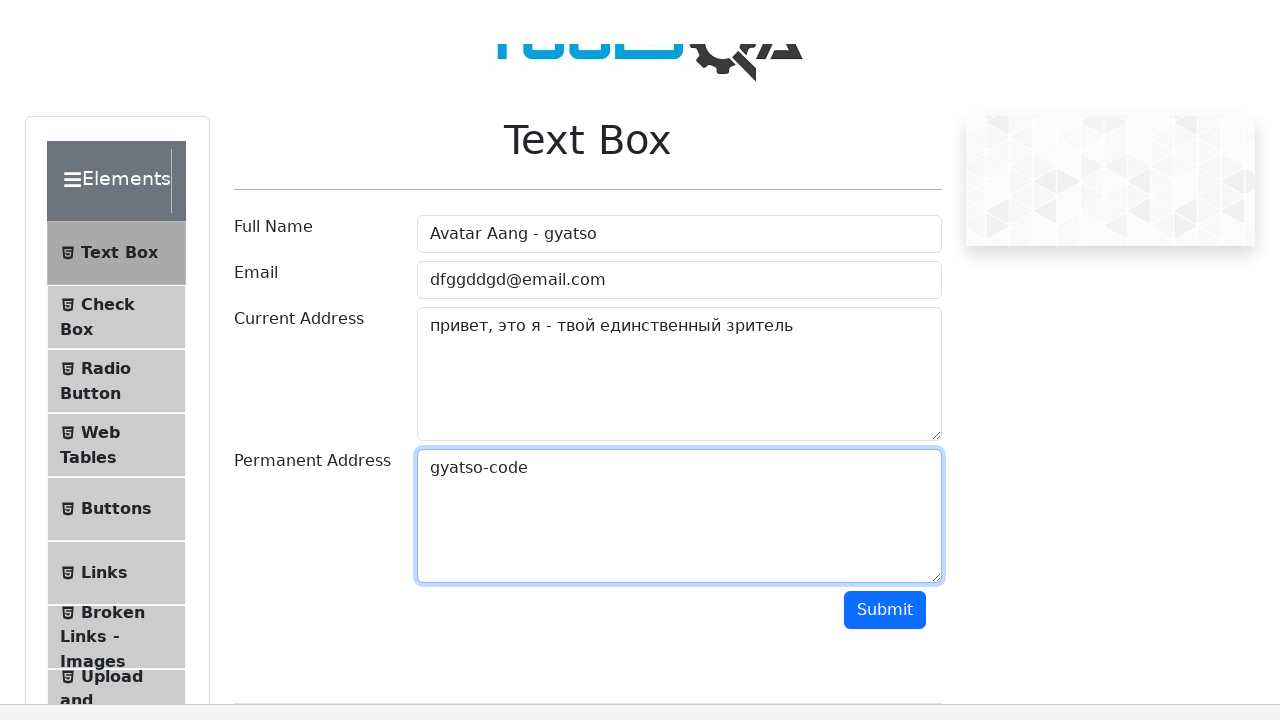

Clicked submit button at (885, 168) on #submit
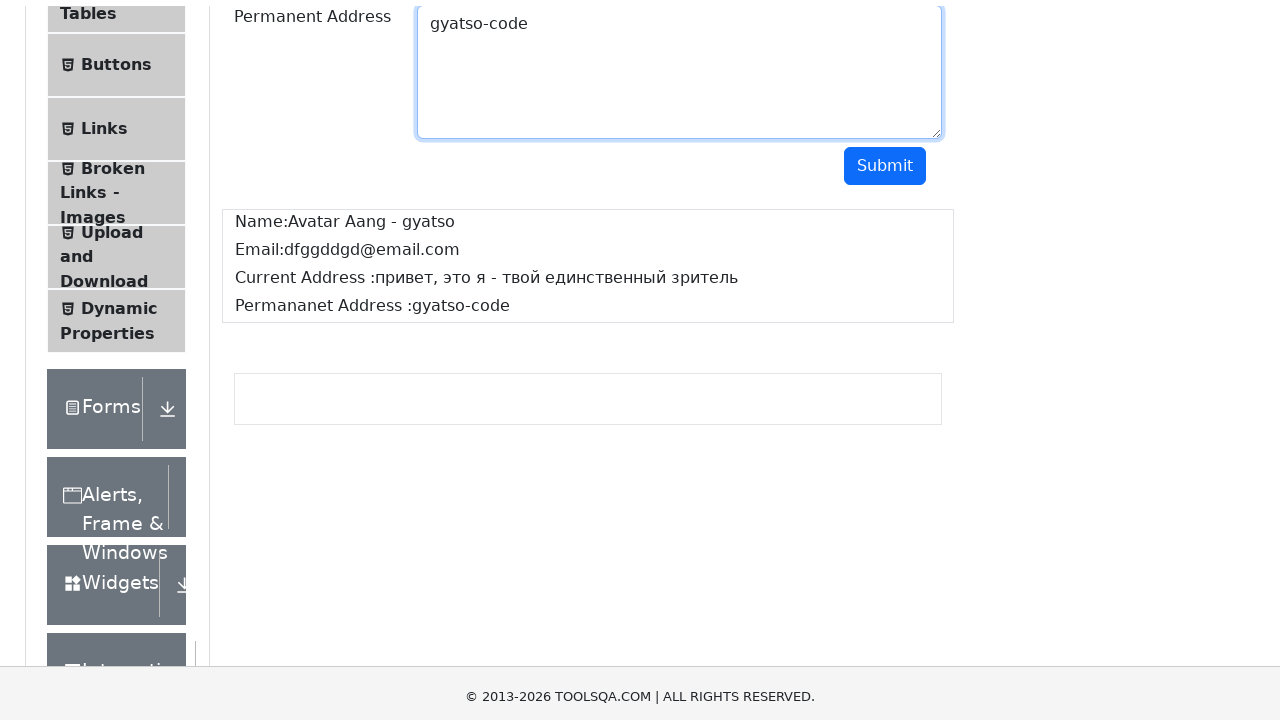

Output section loaded successfully
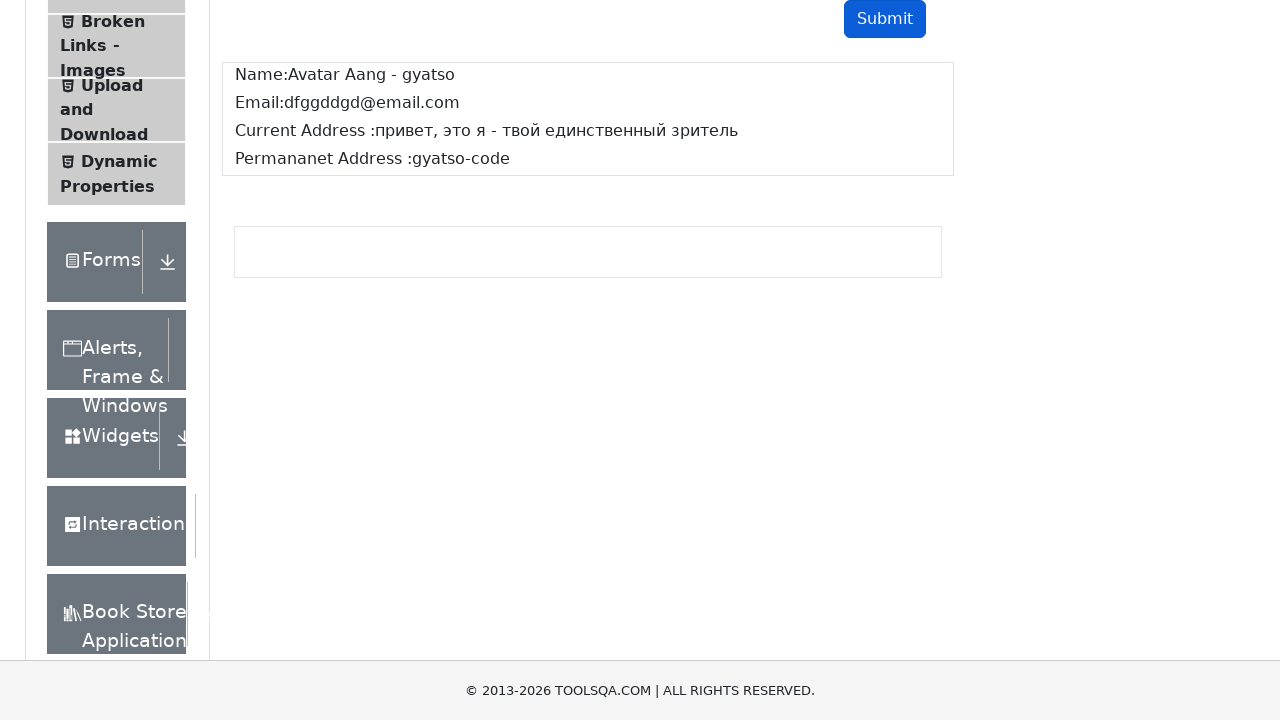

Name output field is present
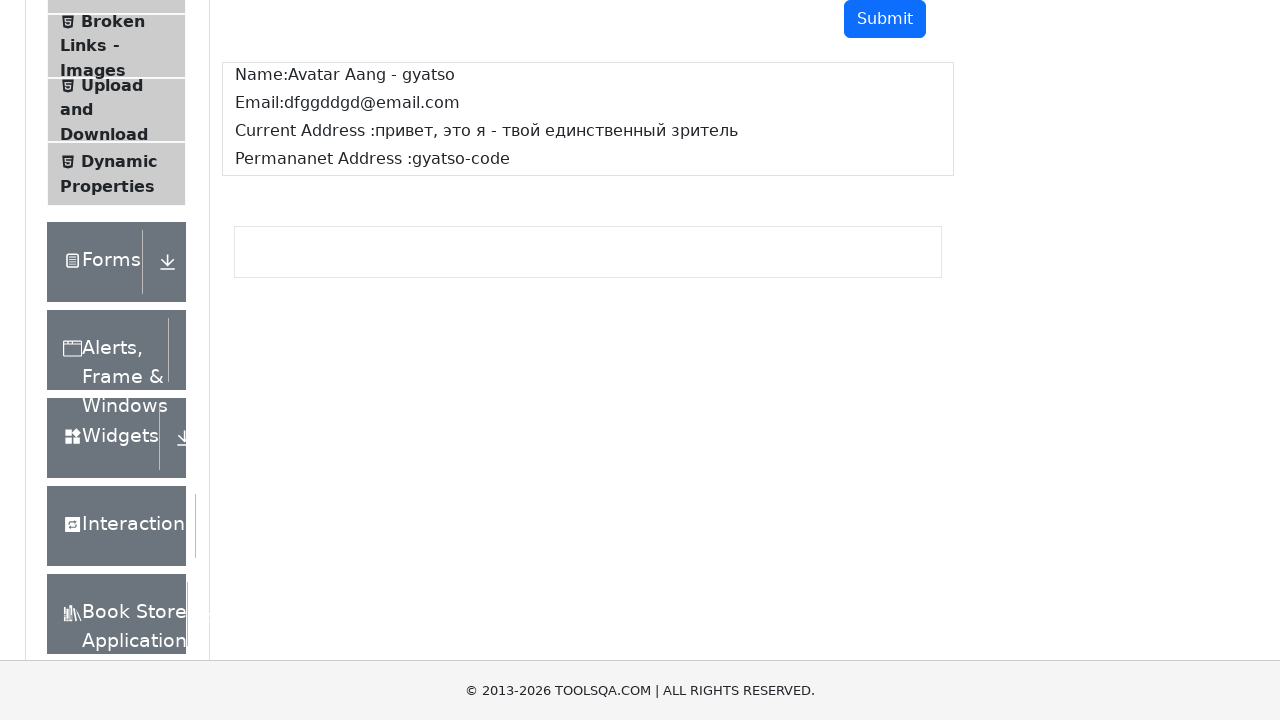

Email output field is present
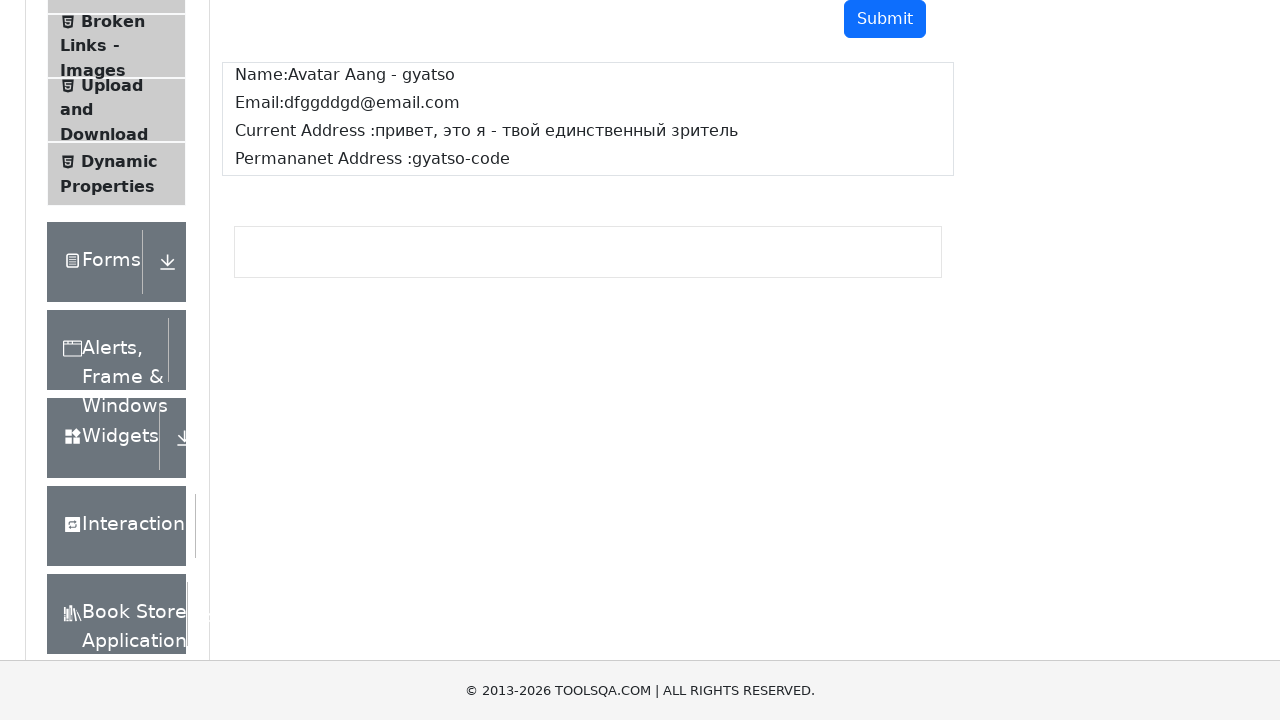

Current address output field is present
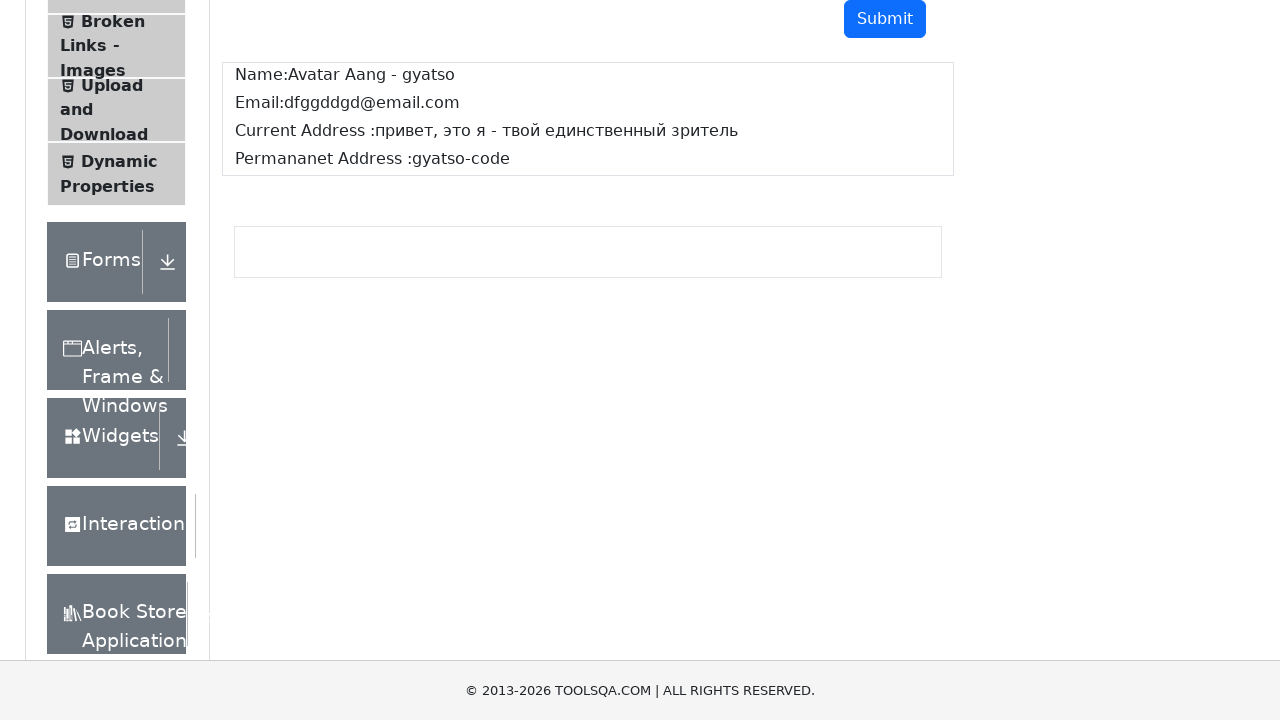

Permanent address output field is present
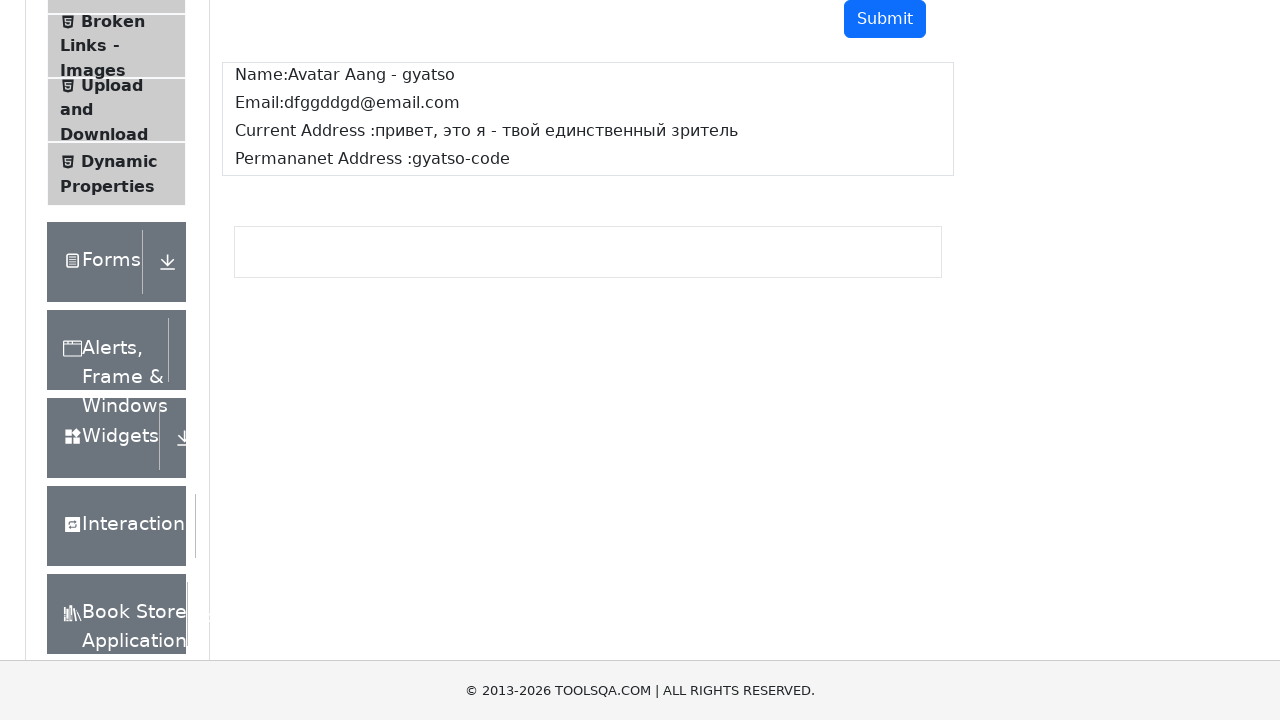

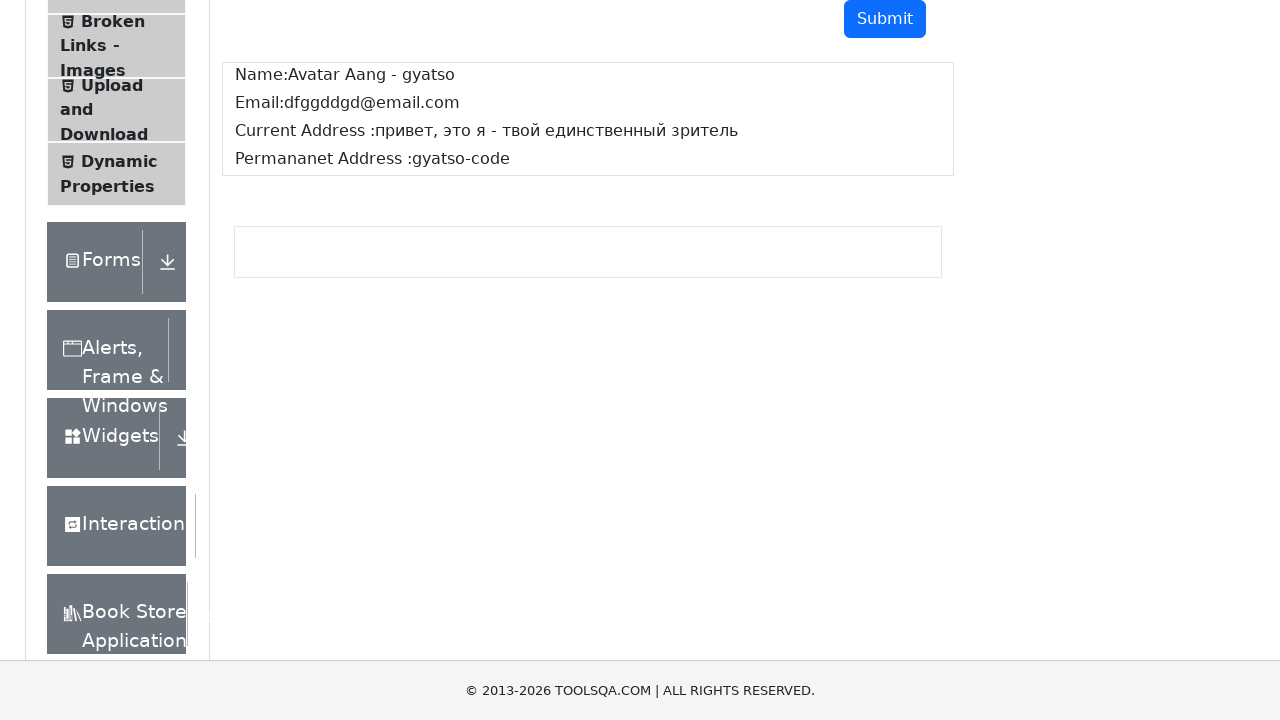